Tests dropdown menu selection functionality by selecting year, month, and day values using different selection methods (by index, by value, and by visible text)

Starting URL: https://testcenter.techproeducation.com/index.php?page=dropdown

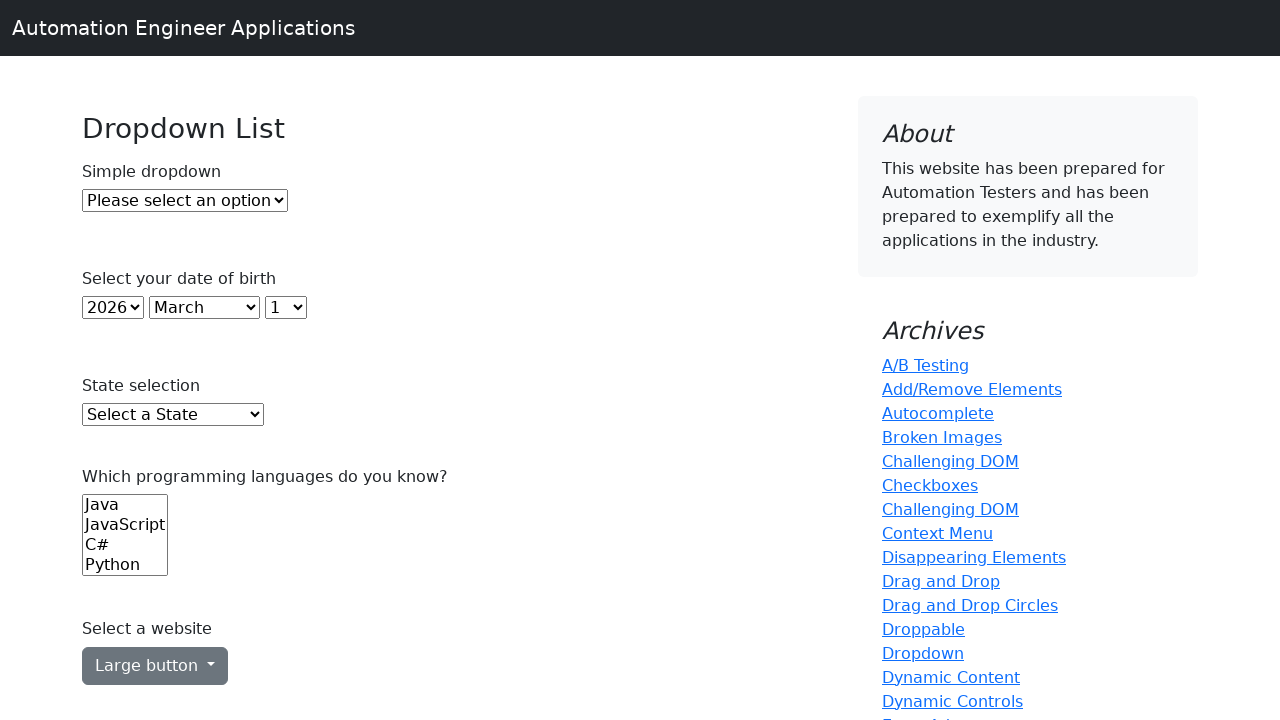

Selected year dropdown by index 5 (6th option) on #year
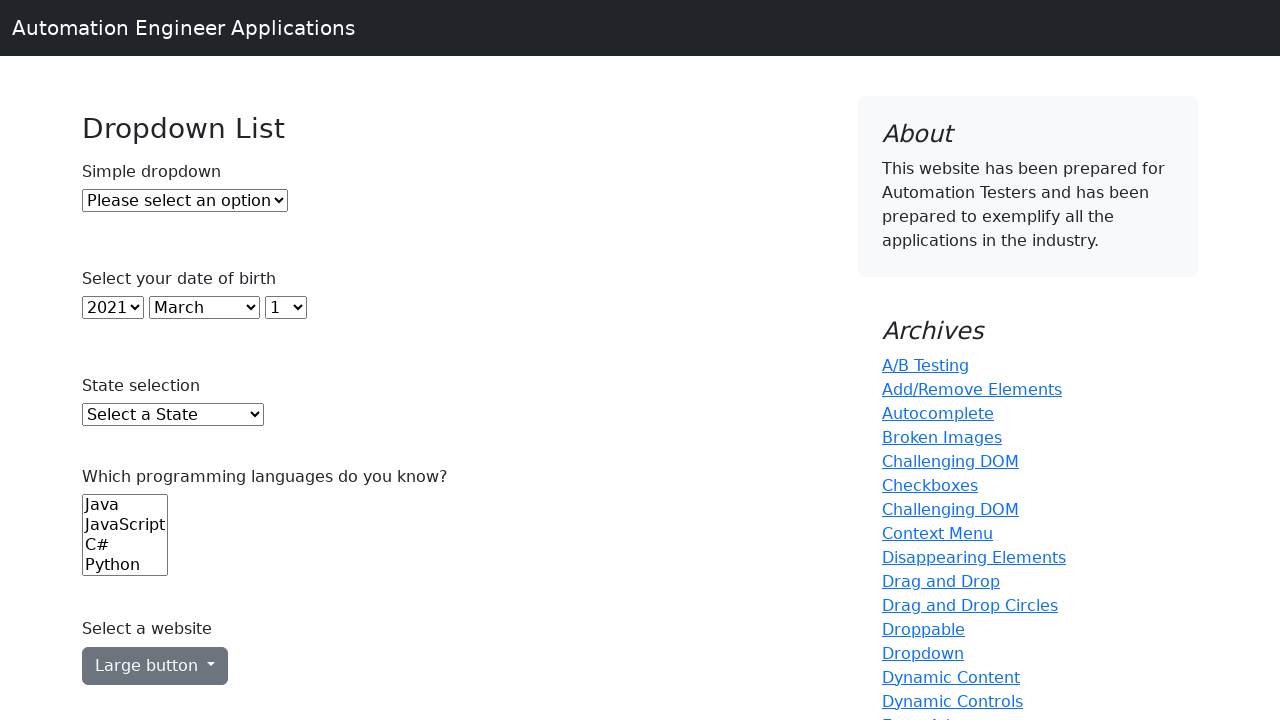

Selected month dropdown with value '6' on #month
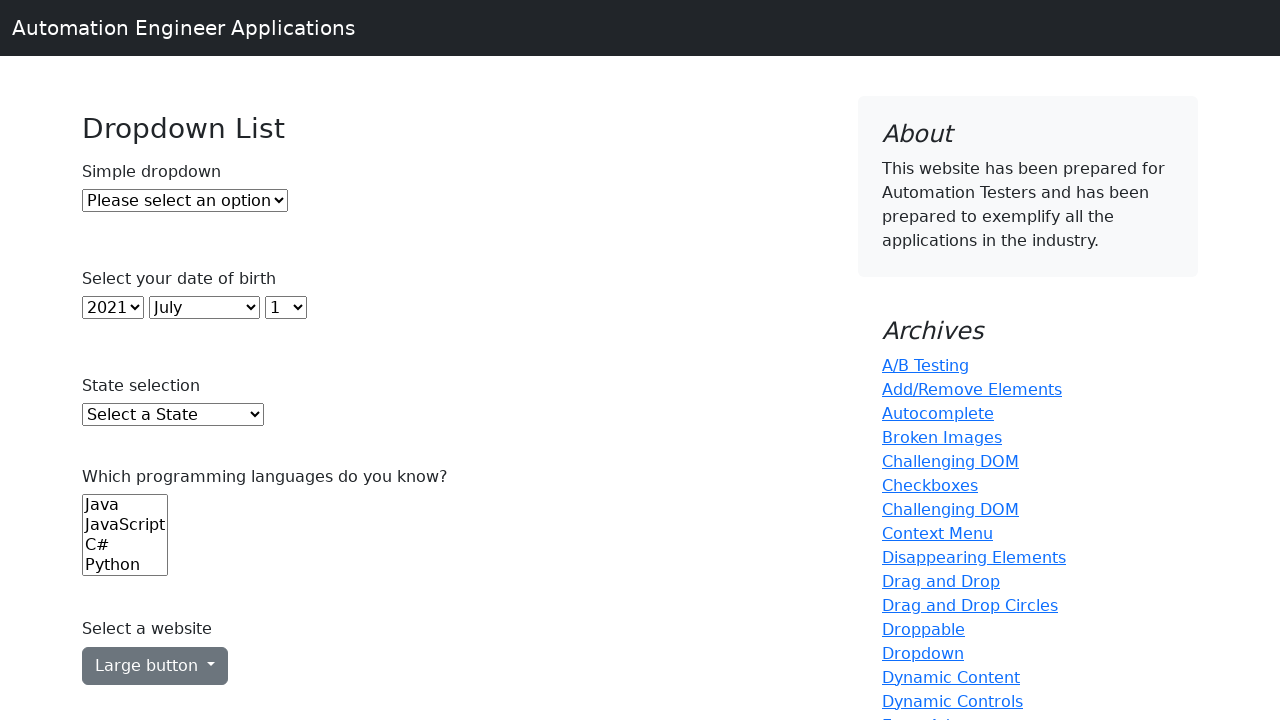

Selected day dropdown by visible text '7' on #day
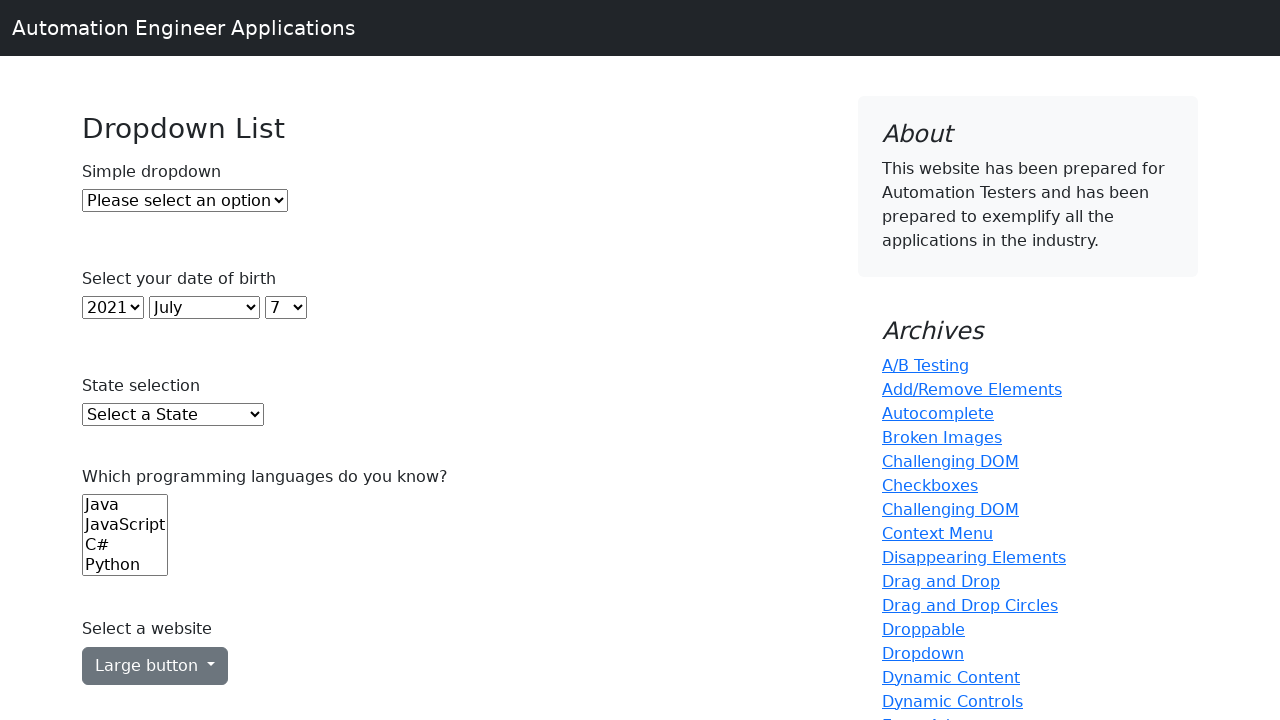

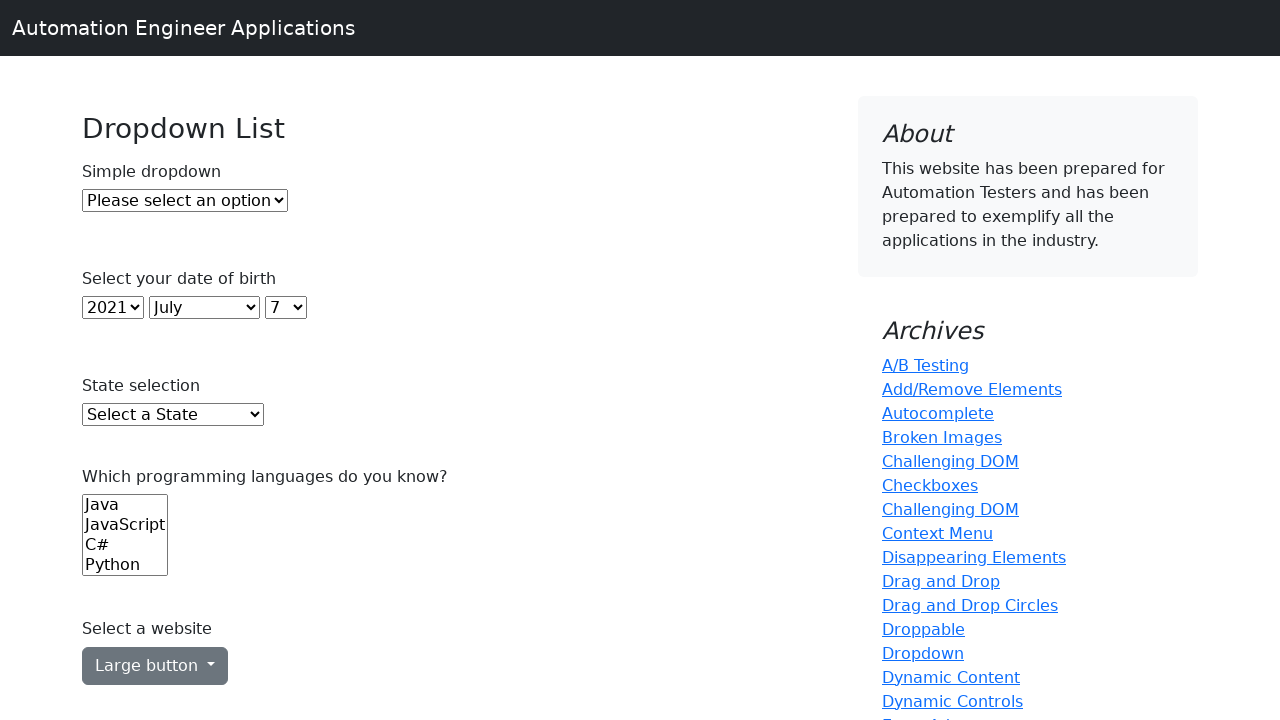